Tests login form validation by submitting with an empty username field and verifying the appropriate error message is displayed

Starting URL: https://www.saucedemo.com

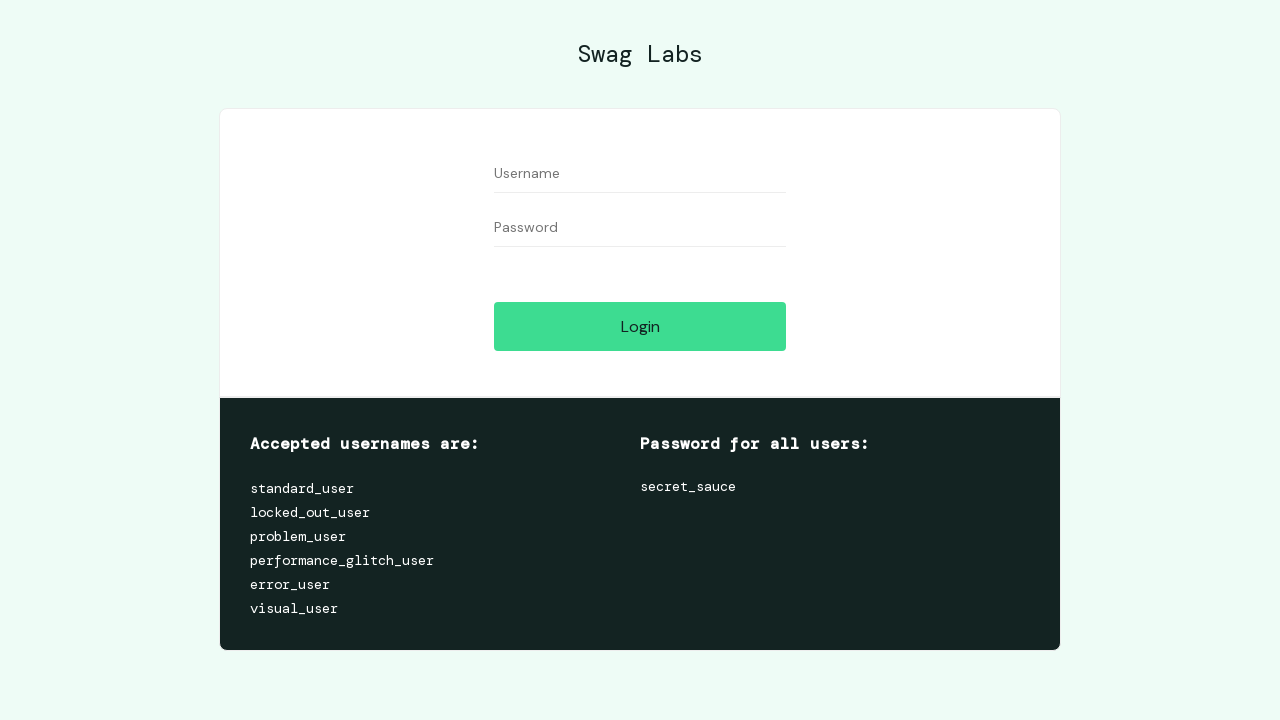

Navigated to Sauce Demo login page
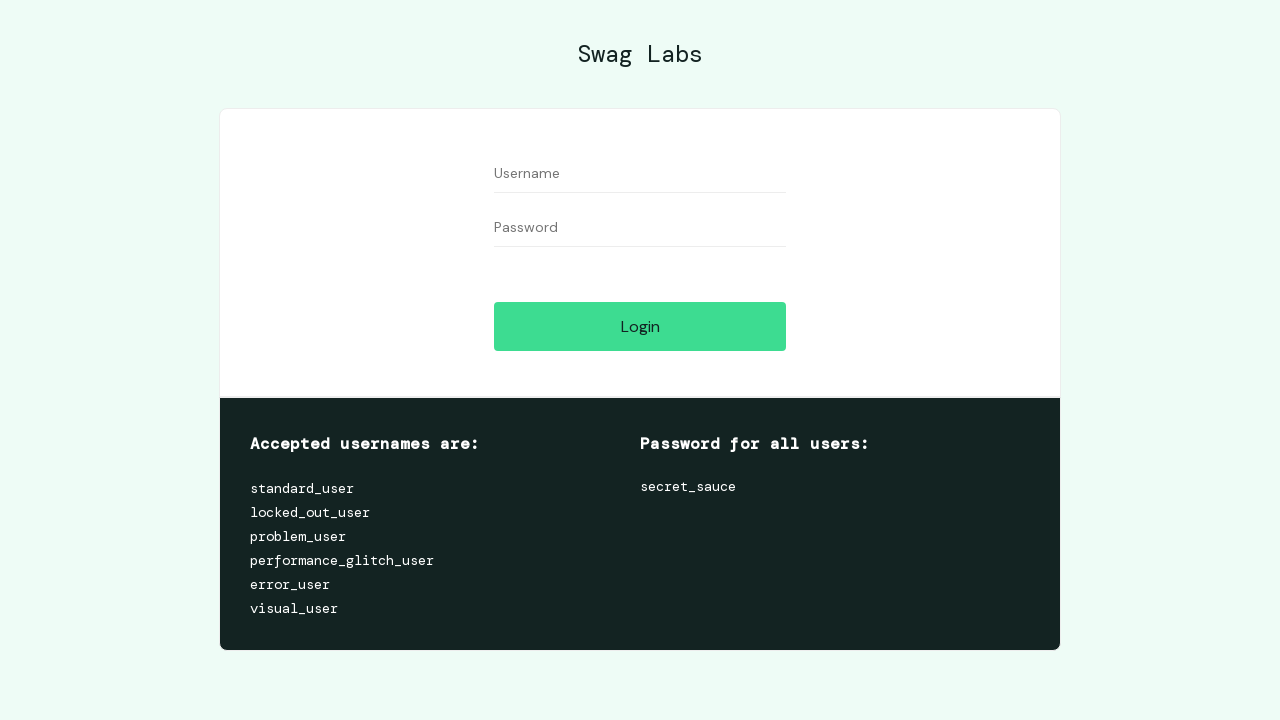

Filled password field with 'pass', leaving username empty on #password
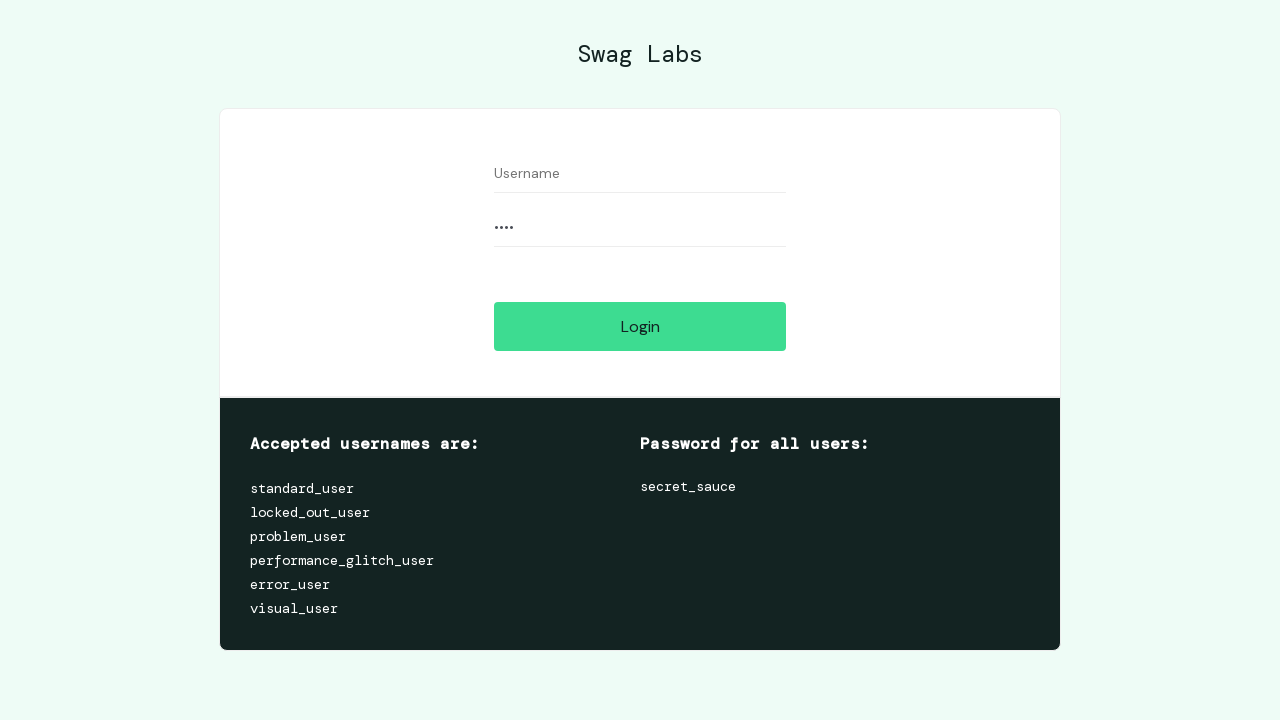

Clicked login button to submit form with empty username at (640, 326) on #login-button
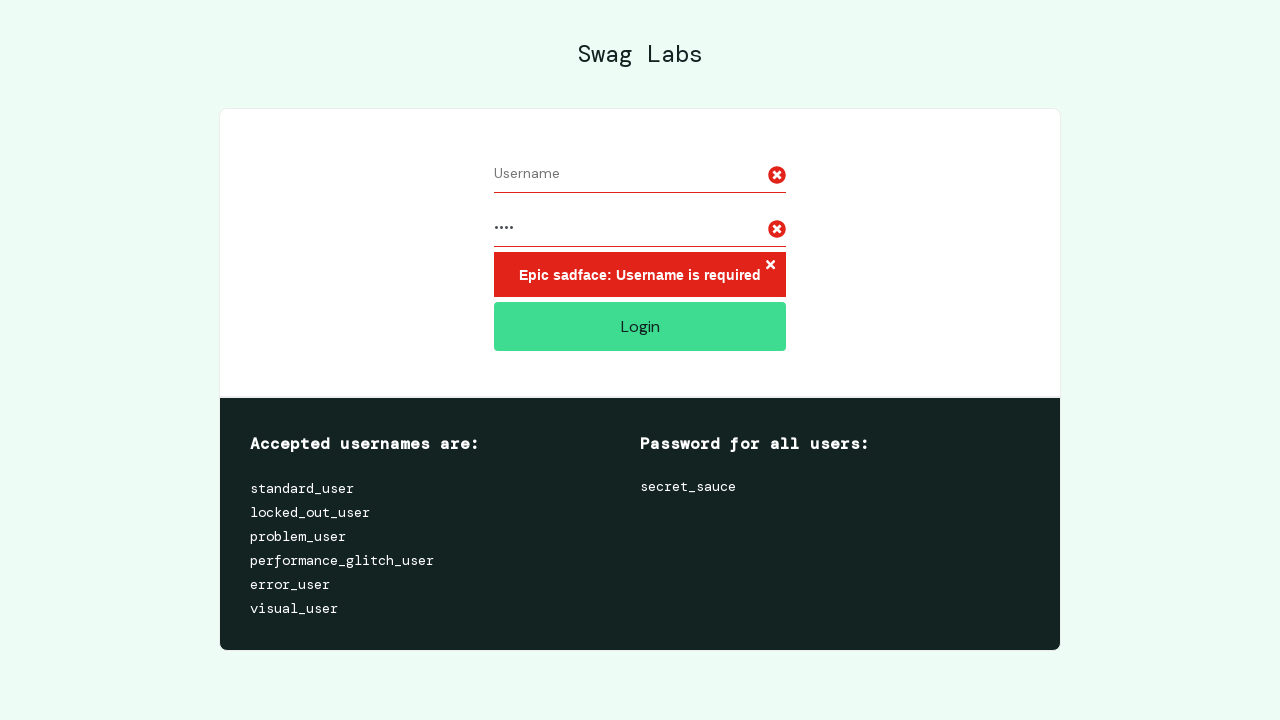

Verified error message displayed: 'Epic sadface: Username is required'
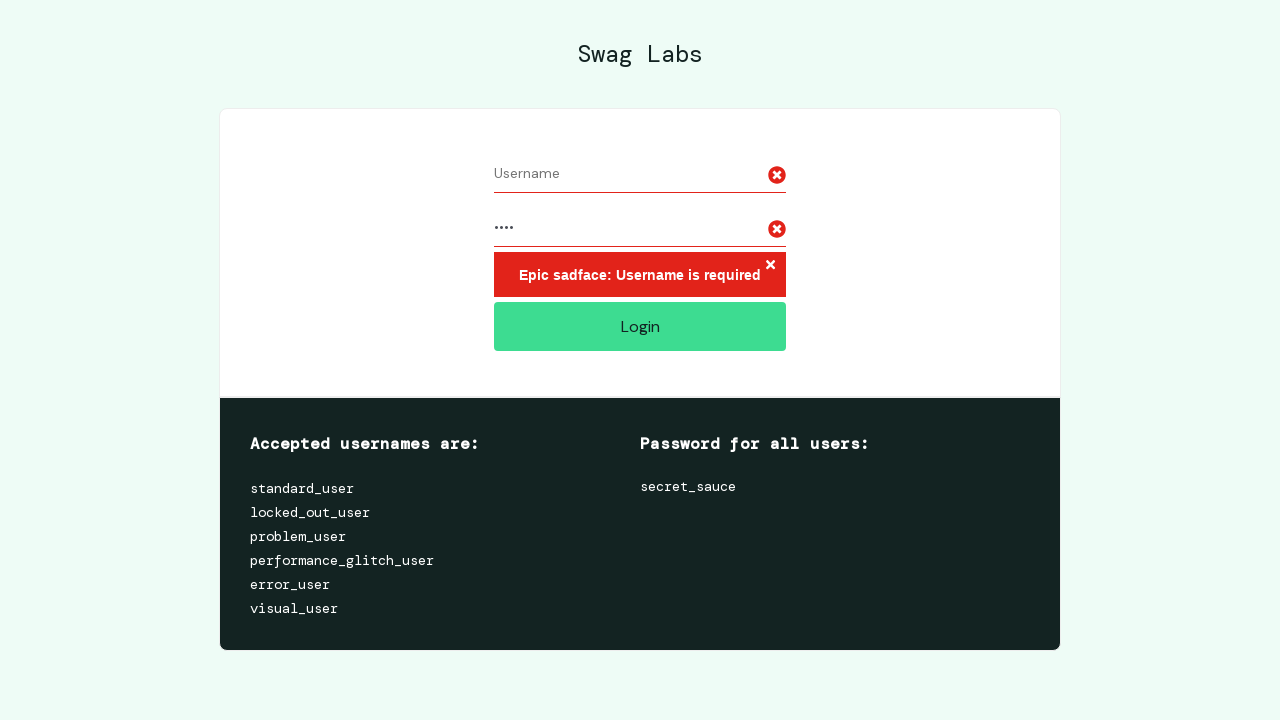

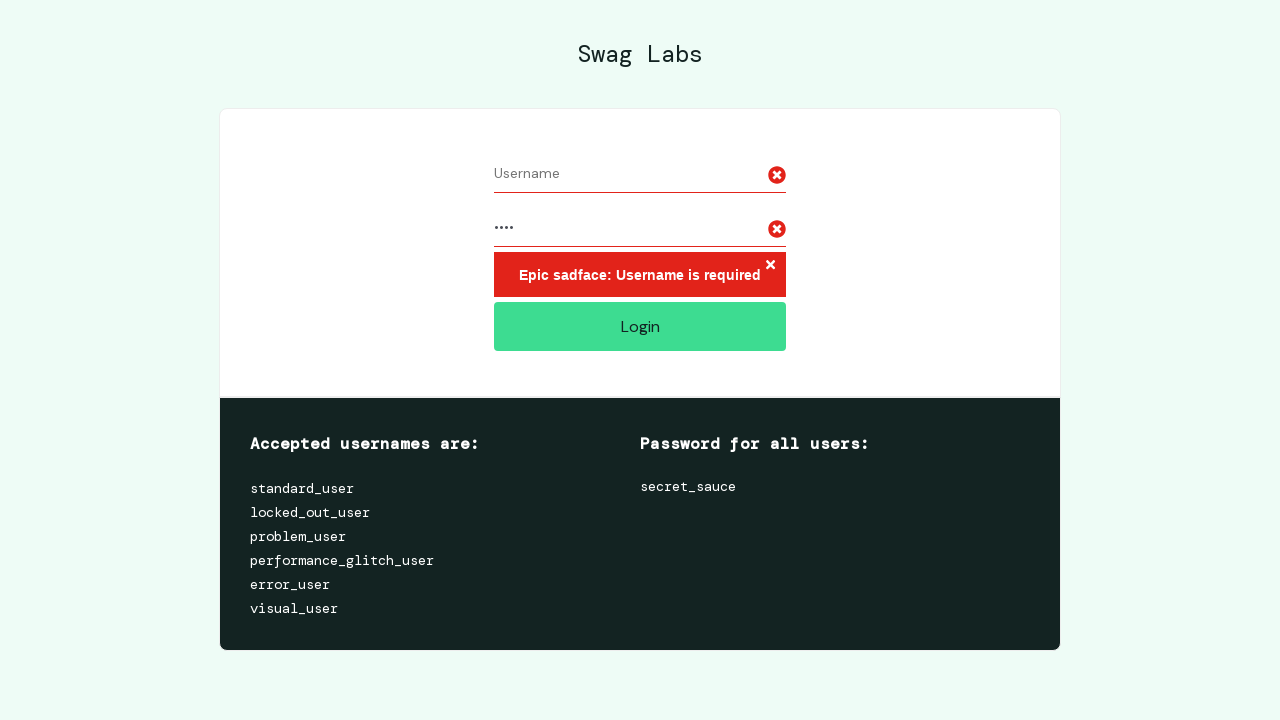